Tests the text box form on demoqa.com by filling in the username and email fields, then submitting the form and verifying the entered values are retained.

Starting URL: https://demoqa.com/text-box

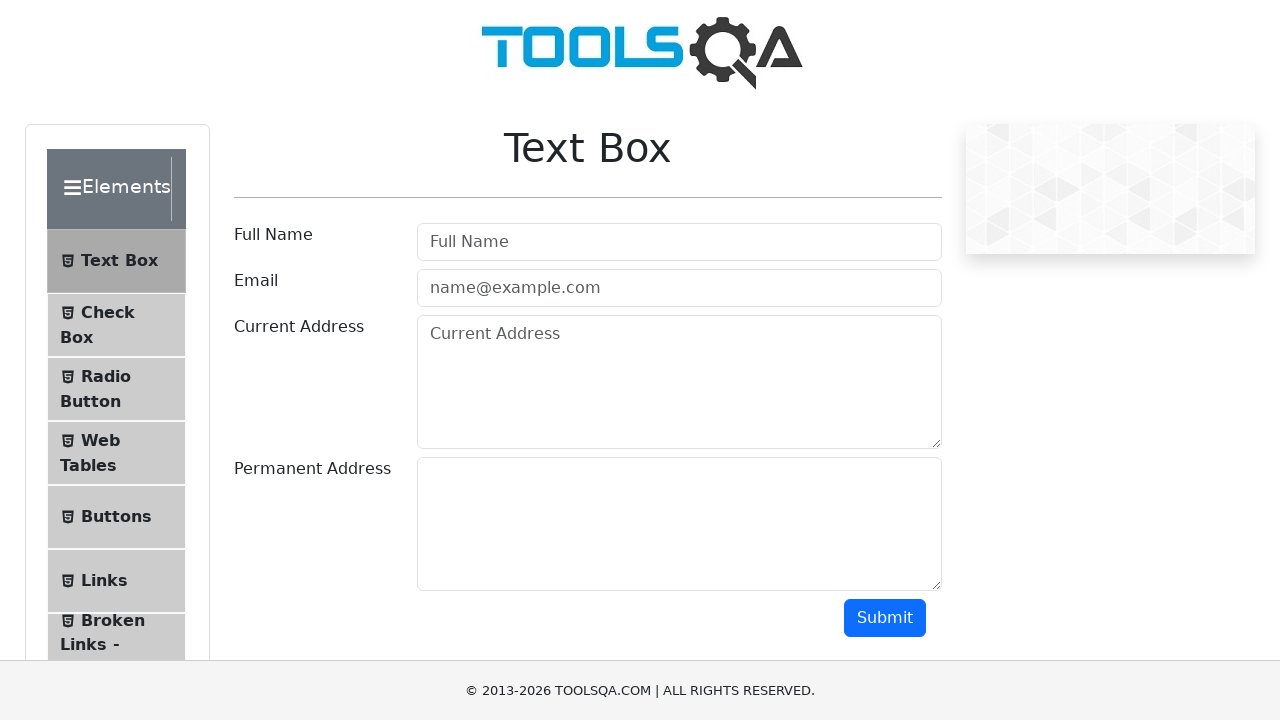

Filled username field with 'vijay' on input#userName
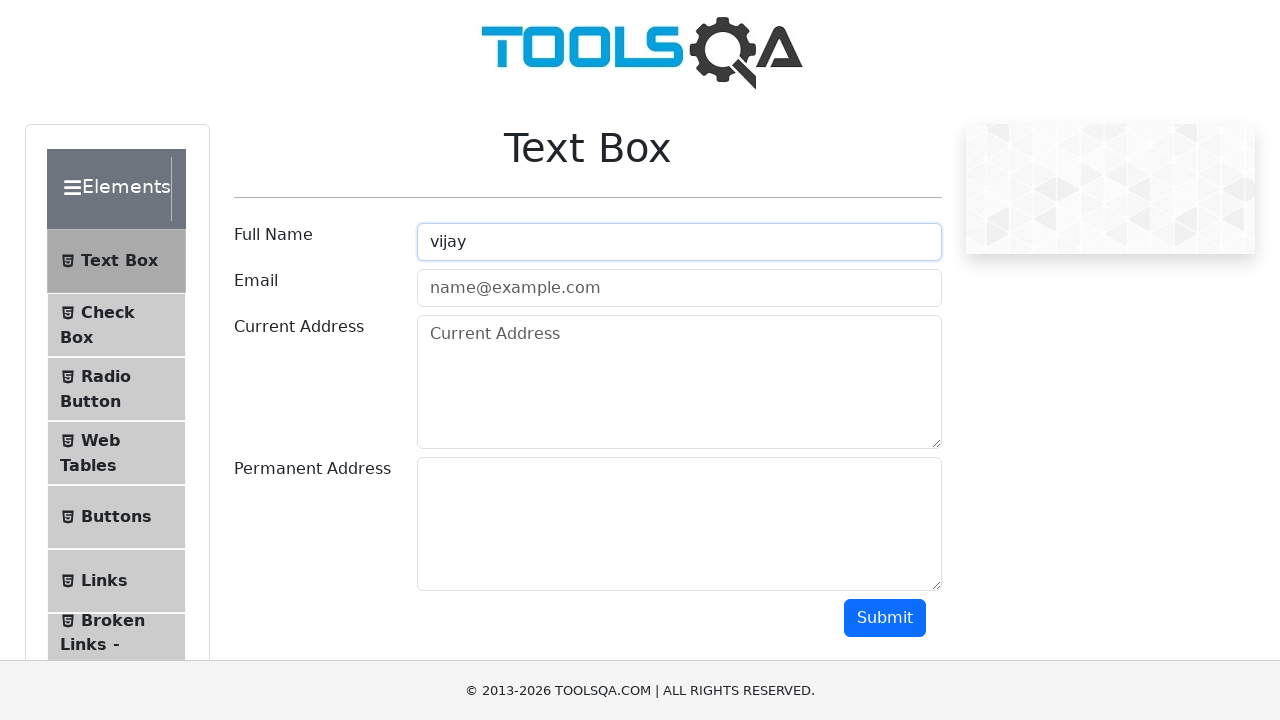

Filled email field with 'vj@gmail.com' on input#userEmail
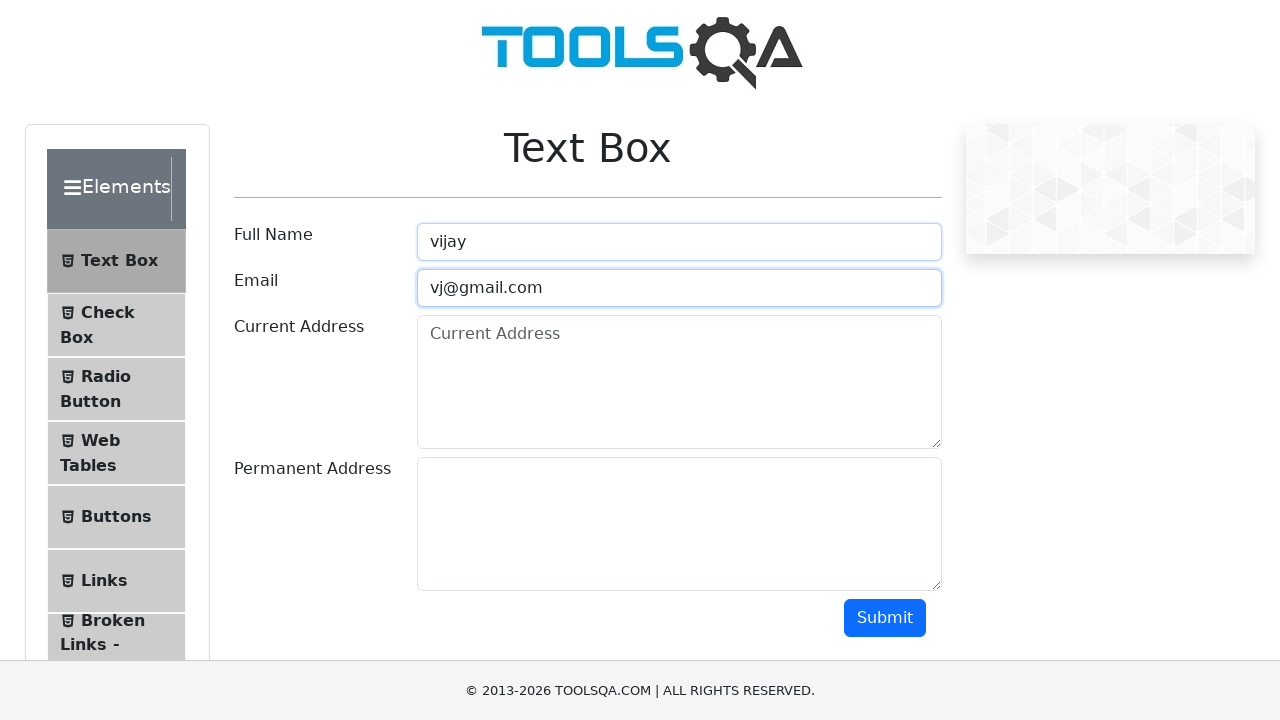

Scrolled submit button into view
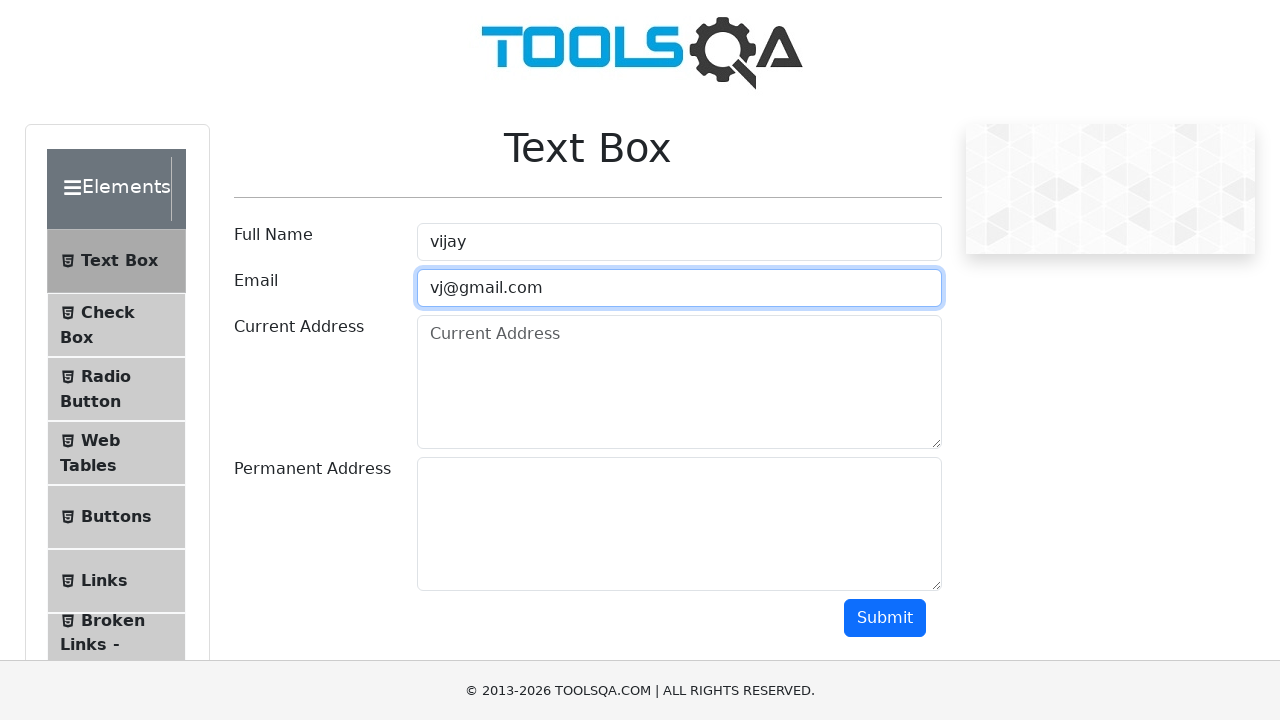

Clicked submit button at (885, 618) on button#submit
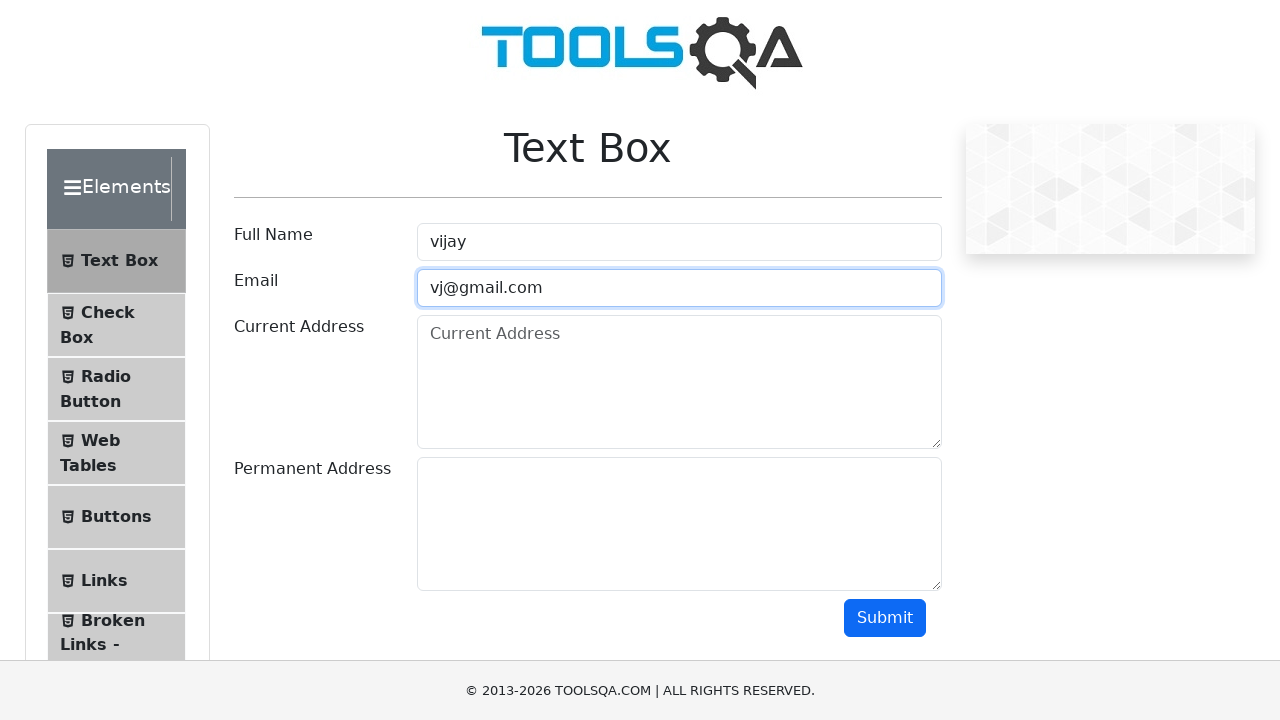

Form output section appeared
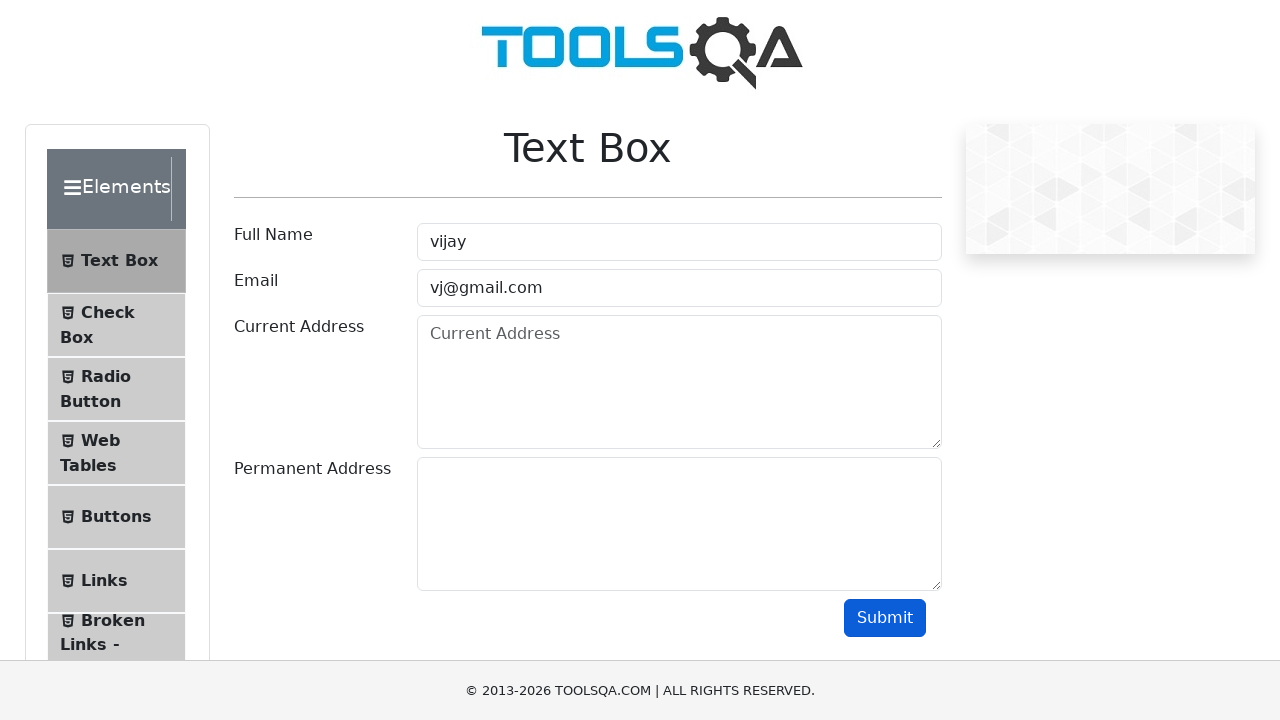

Name field displayed in output
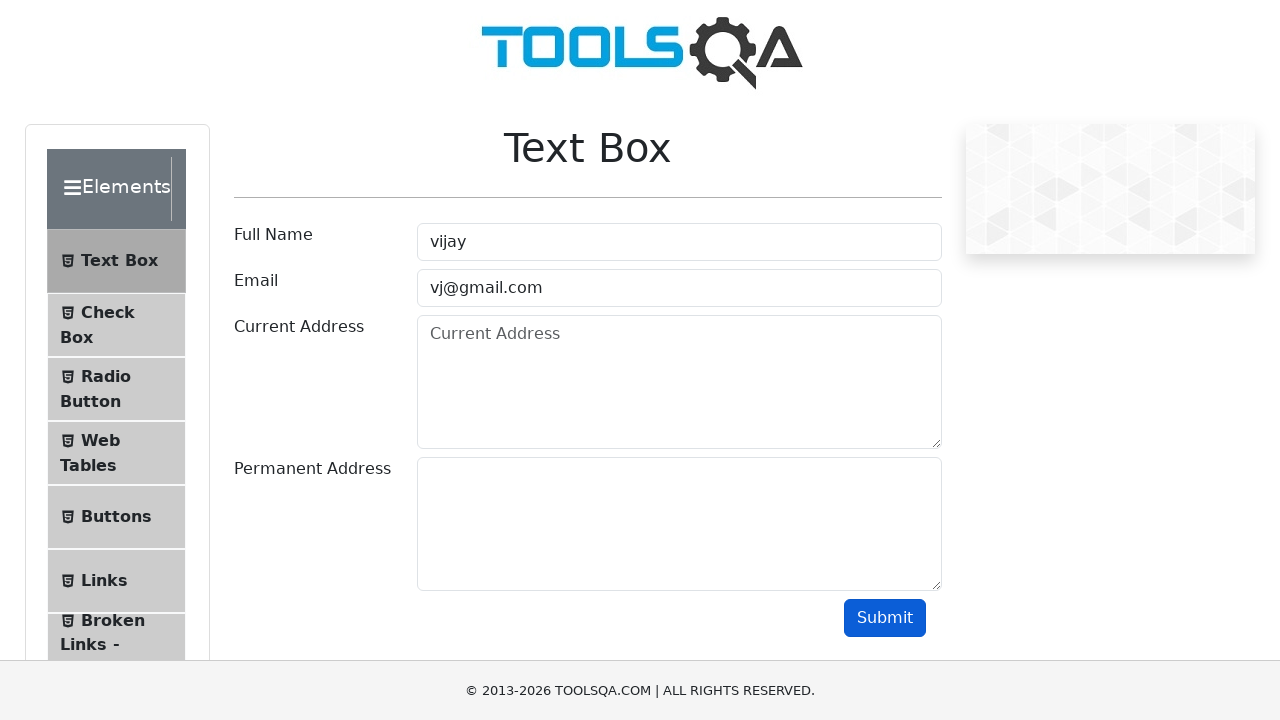

Email field displayed in output
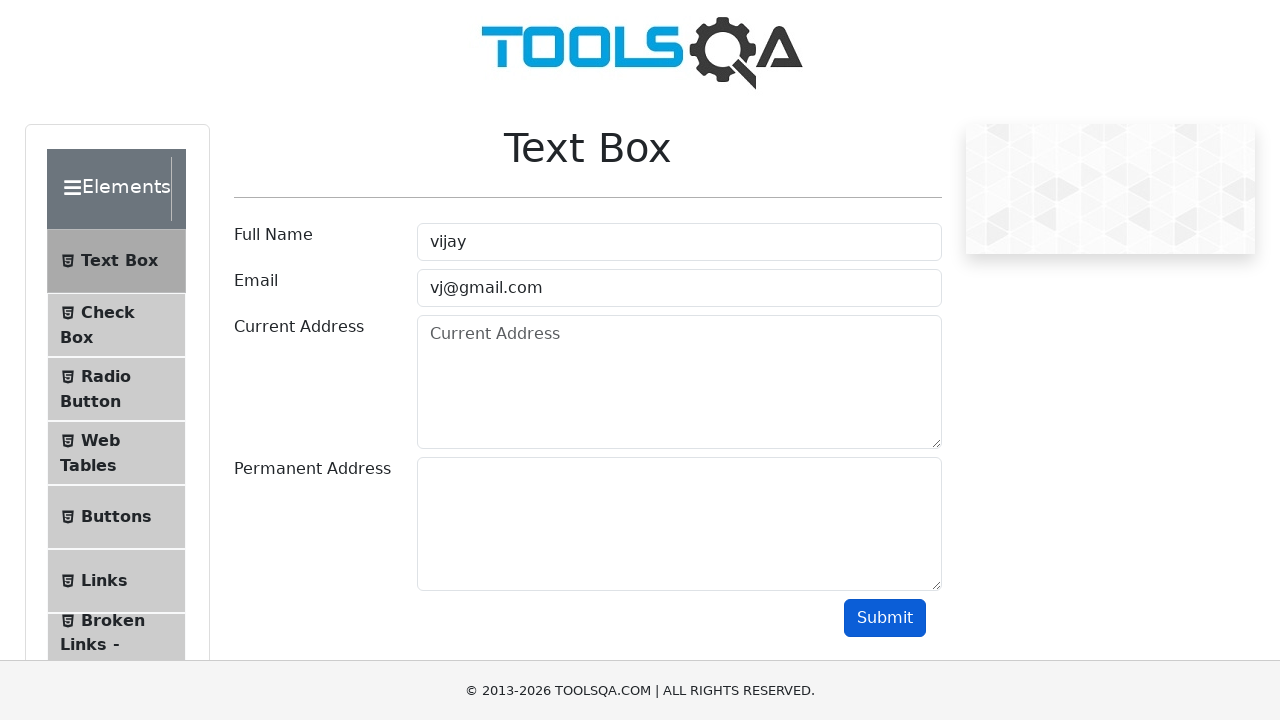

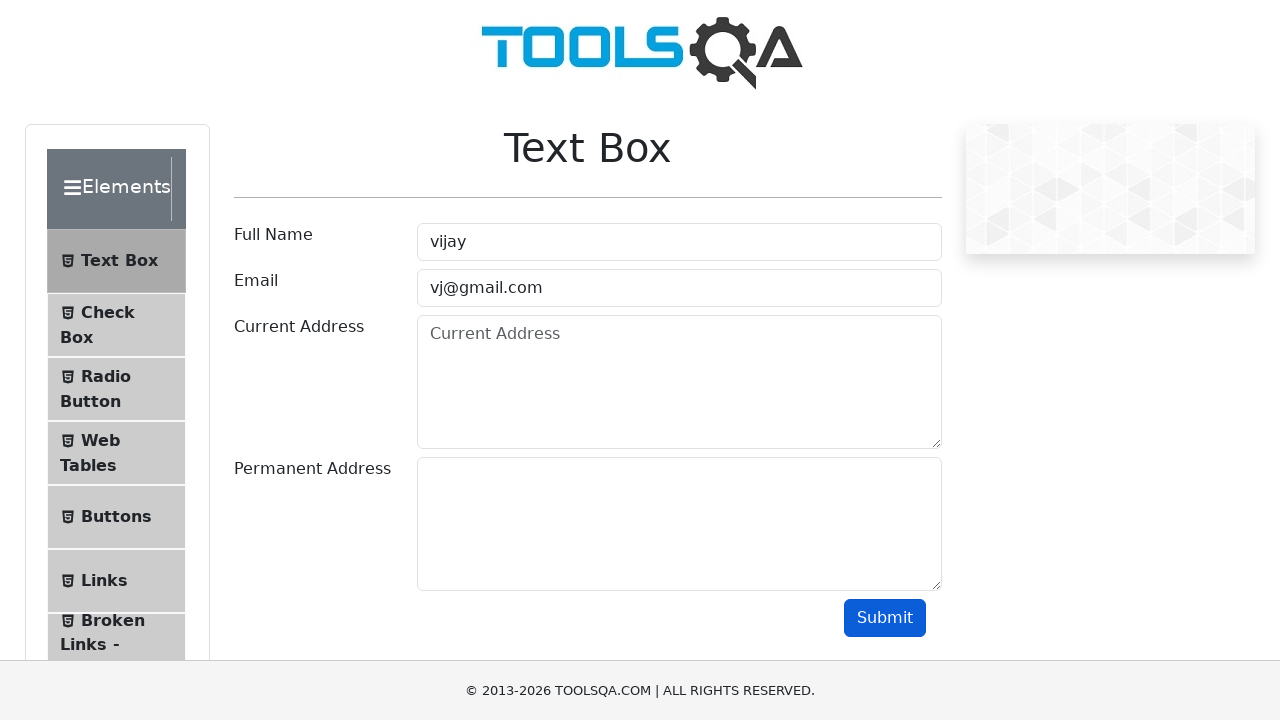